Tests filling the username input field and verifying the entered text value

Starting URL: https://saucedemo.com

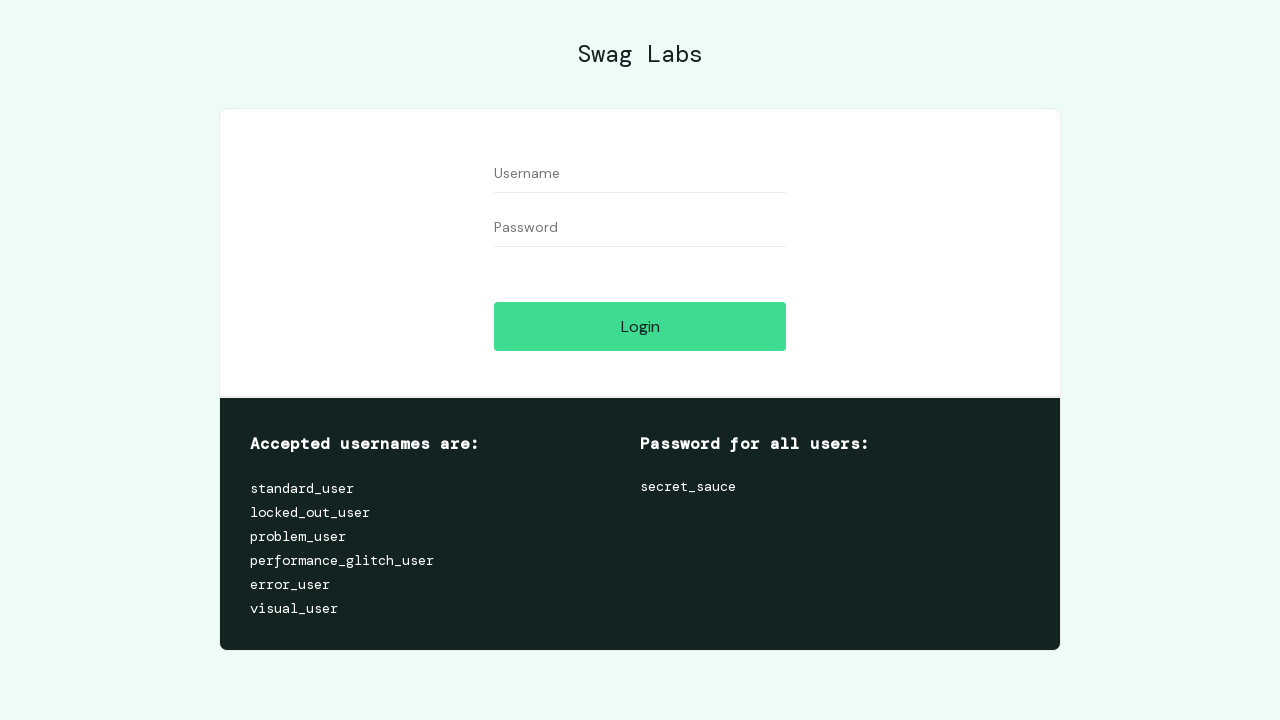

Located username input field
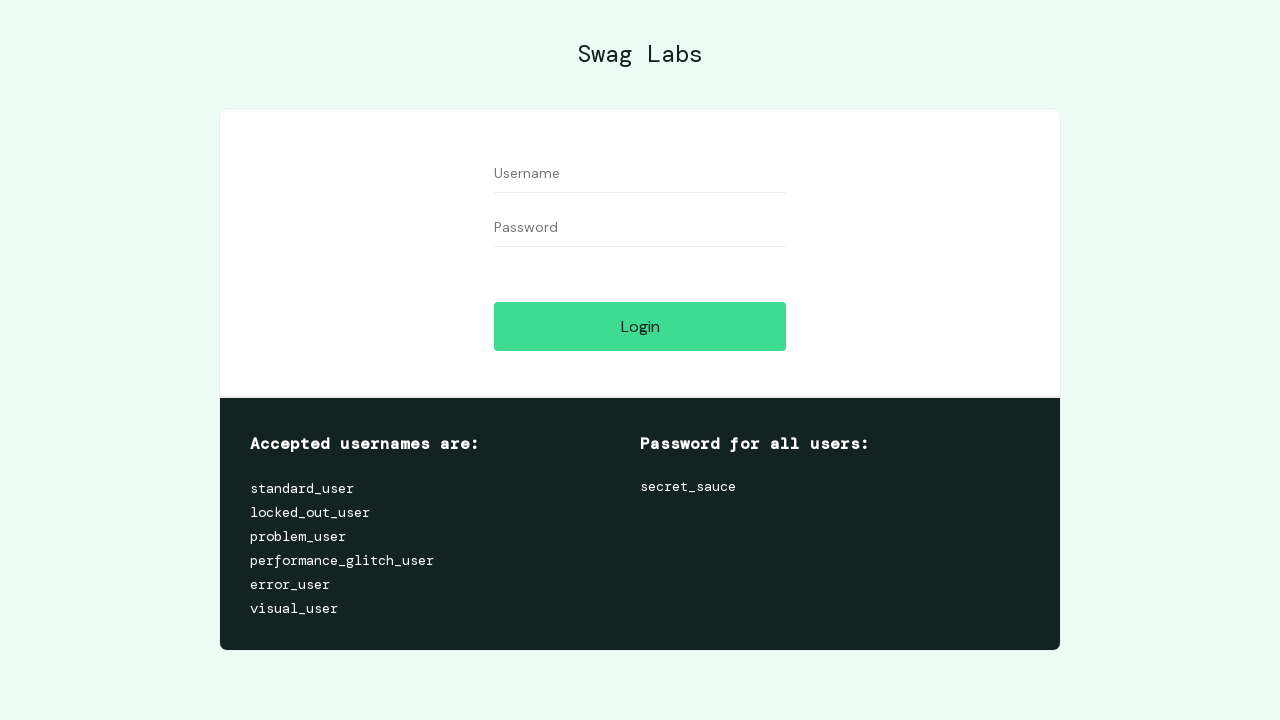

Filled username input field with 'testUserName' on #user-name
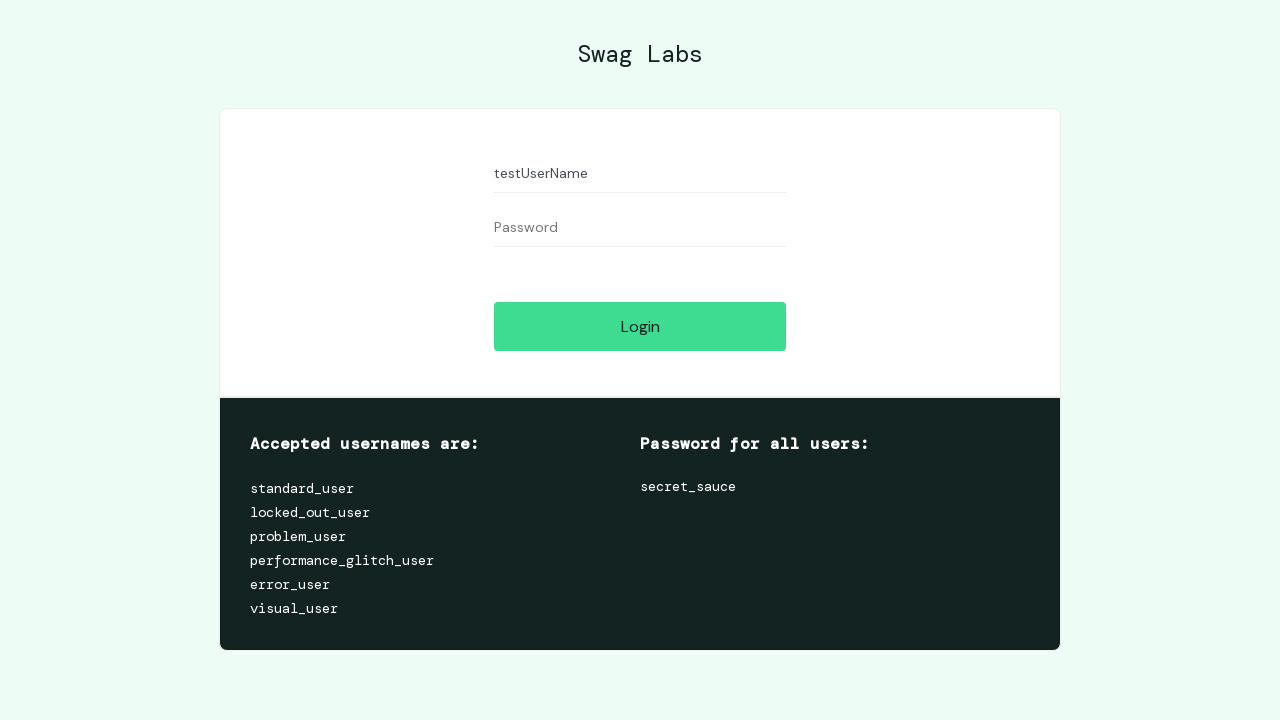

Retrieved input value from username field
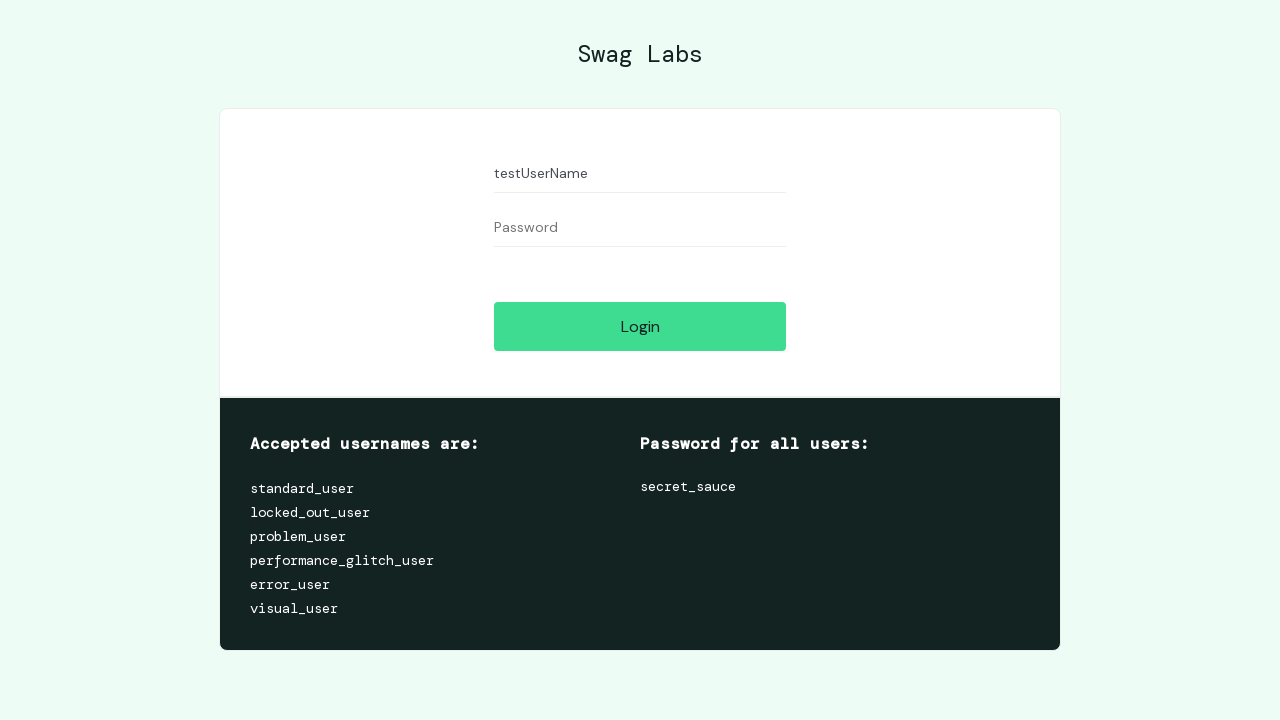

Verified that username input value equals 'testUserName'
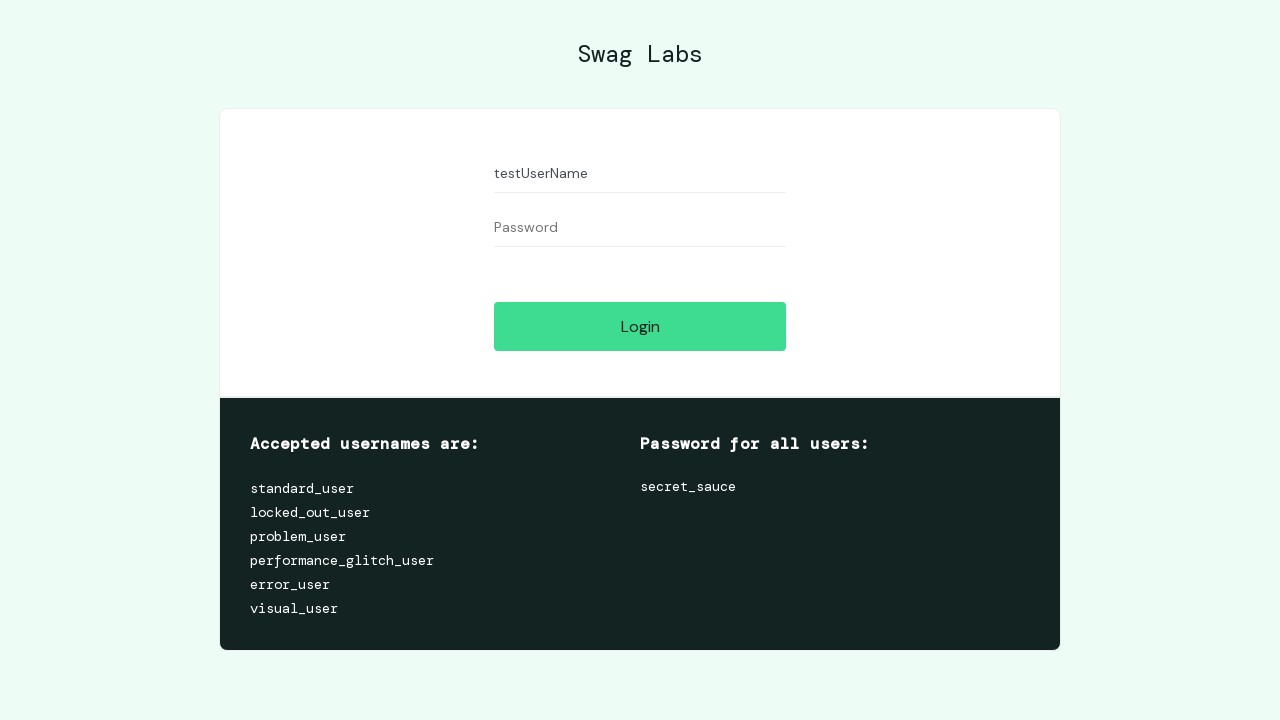

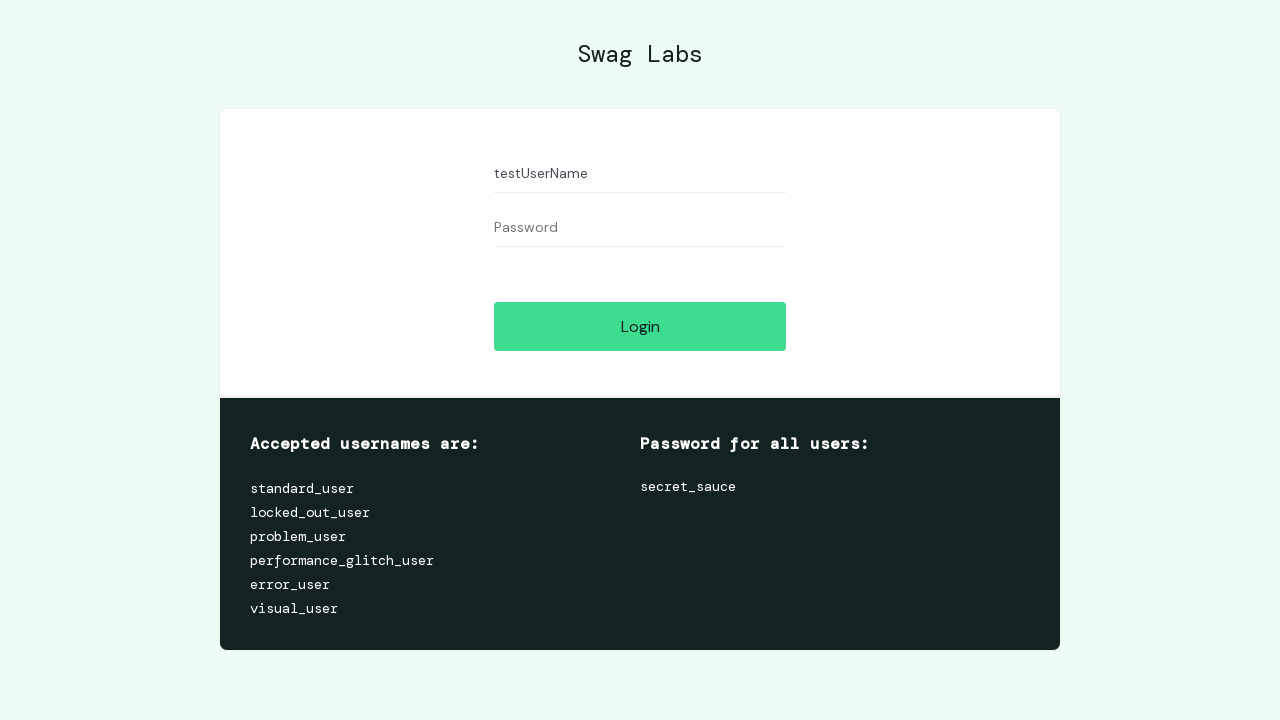